Plays a song tutorial by clicking the play button on the Metallica Nothing Else Matters tab page

Starting URL: https://www.songsterr.com/a/wsa/metallica-nothing-else-matters-tab-s439171

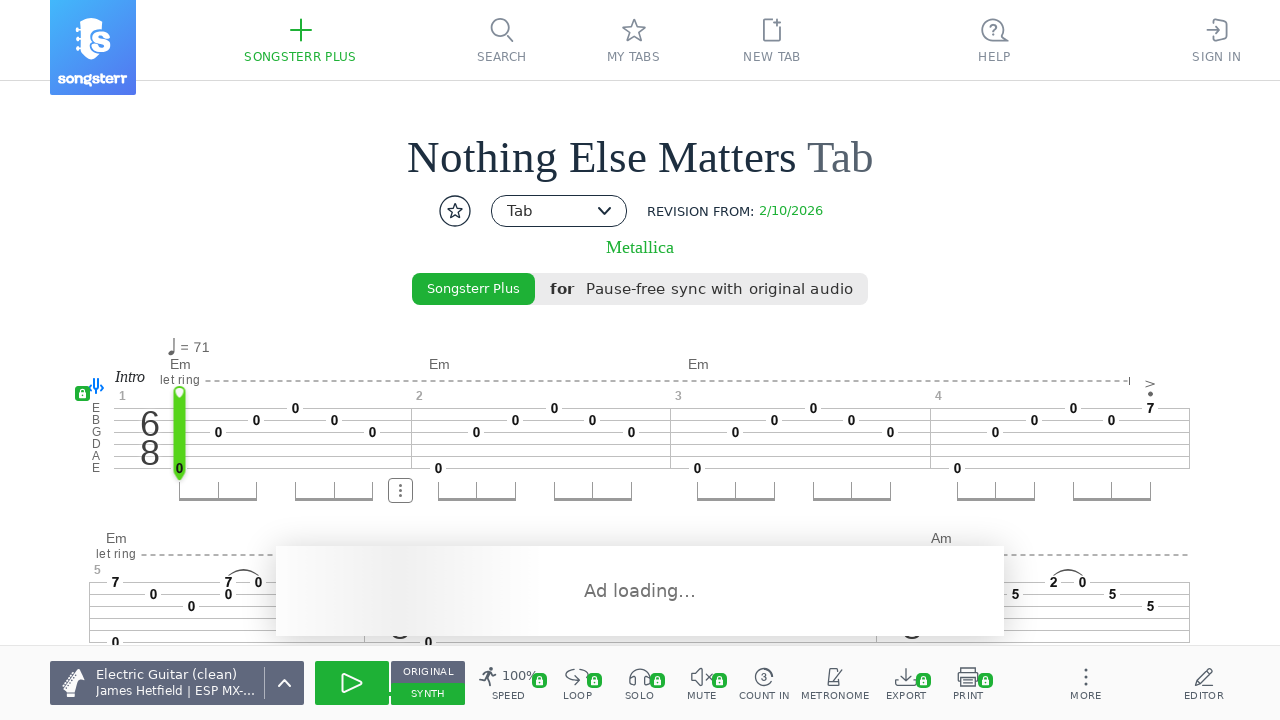

Clicked play button on Metallica Nothing Else Matters tab to start song tutorial at (177, 683) on aside div div button
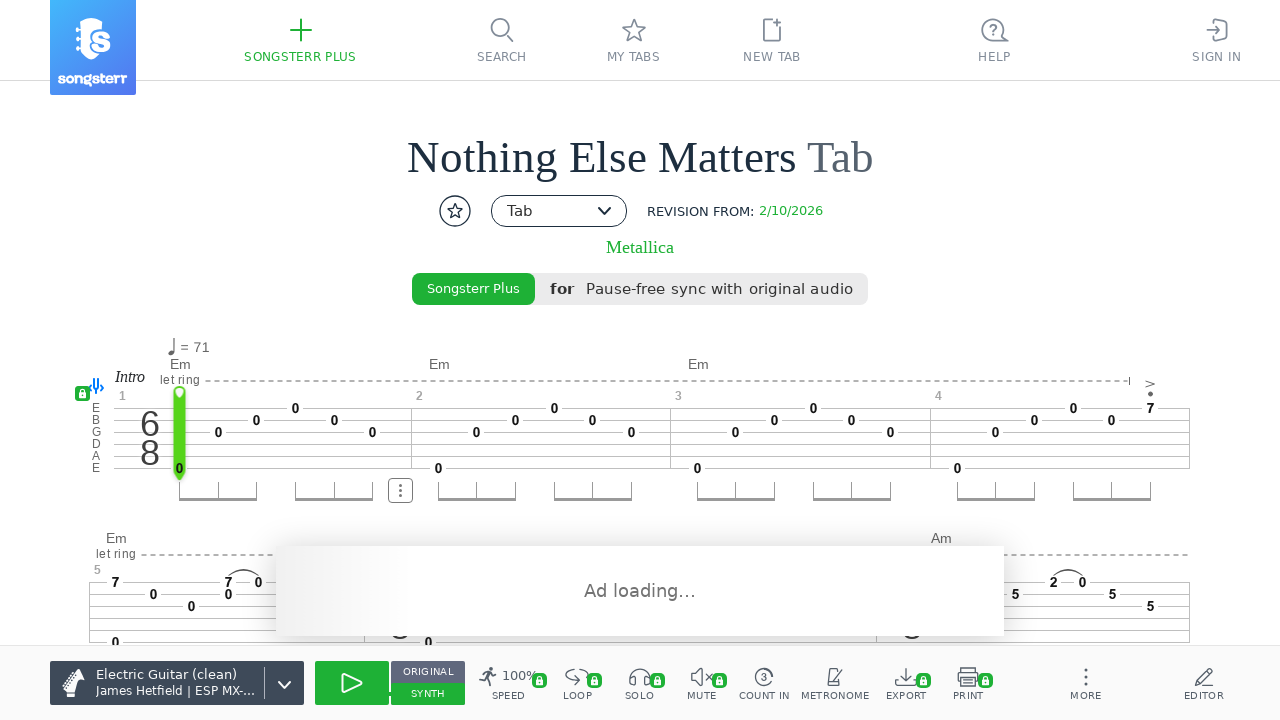

Waited 2 seconds for playback to start
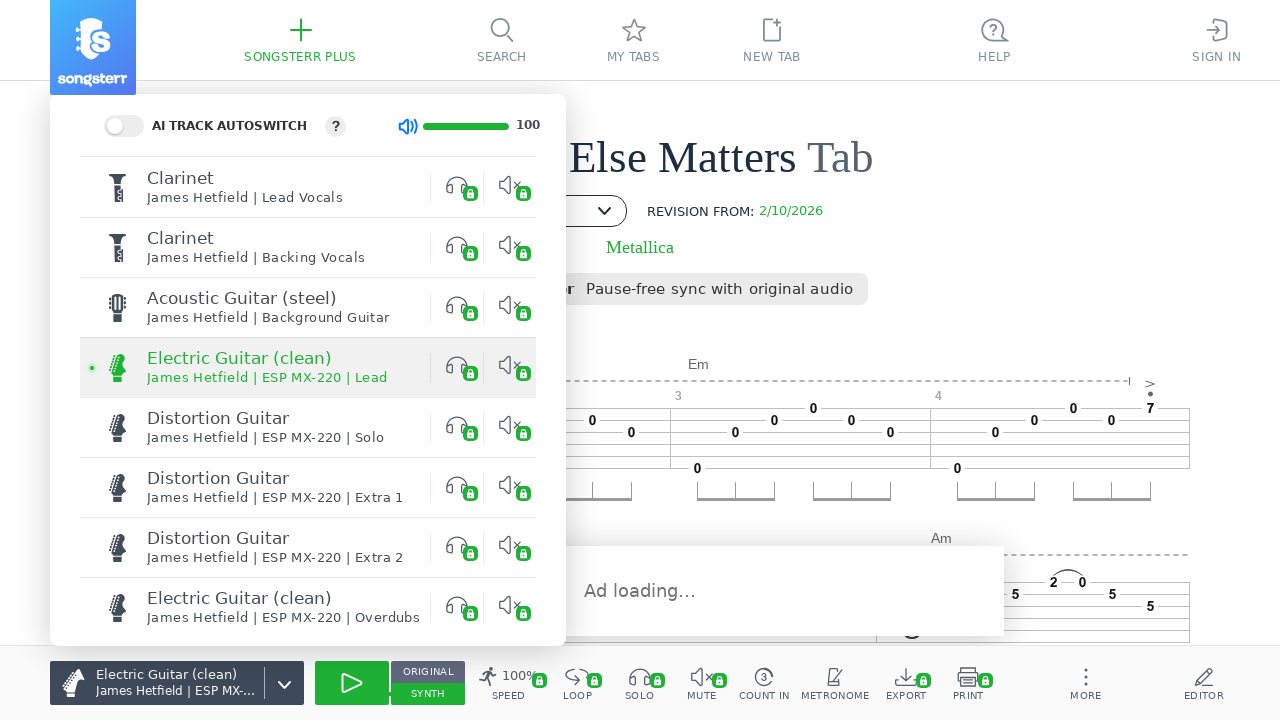

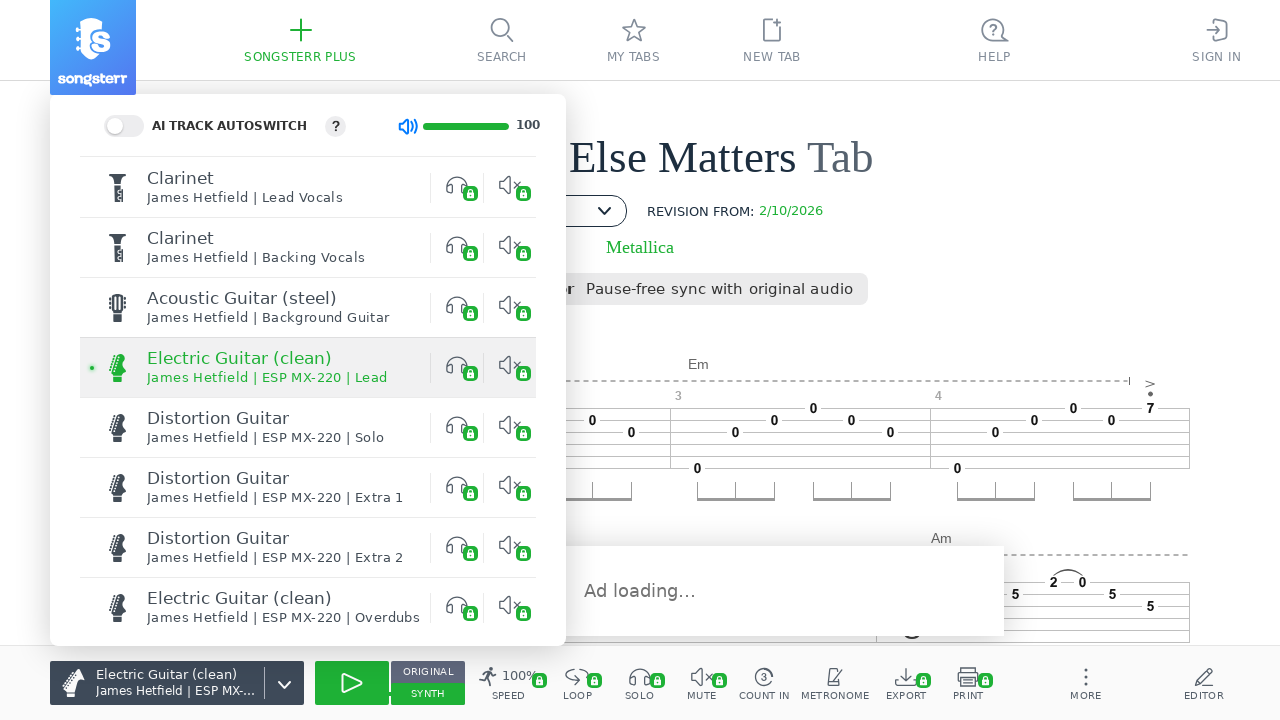